Tests confirm alert functionality by navigating to OK & Cancel tab and dismissing the confirm box

Starting URL: http://demo.automationtesting.in/Alerts.html

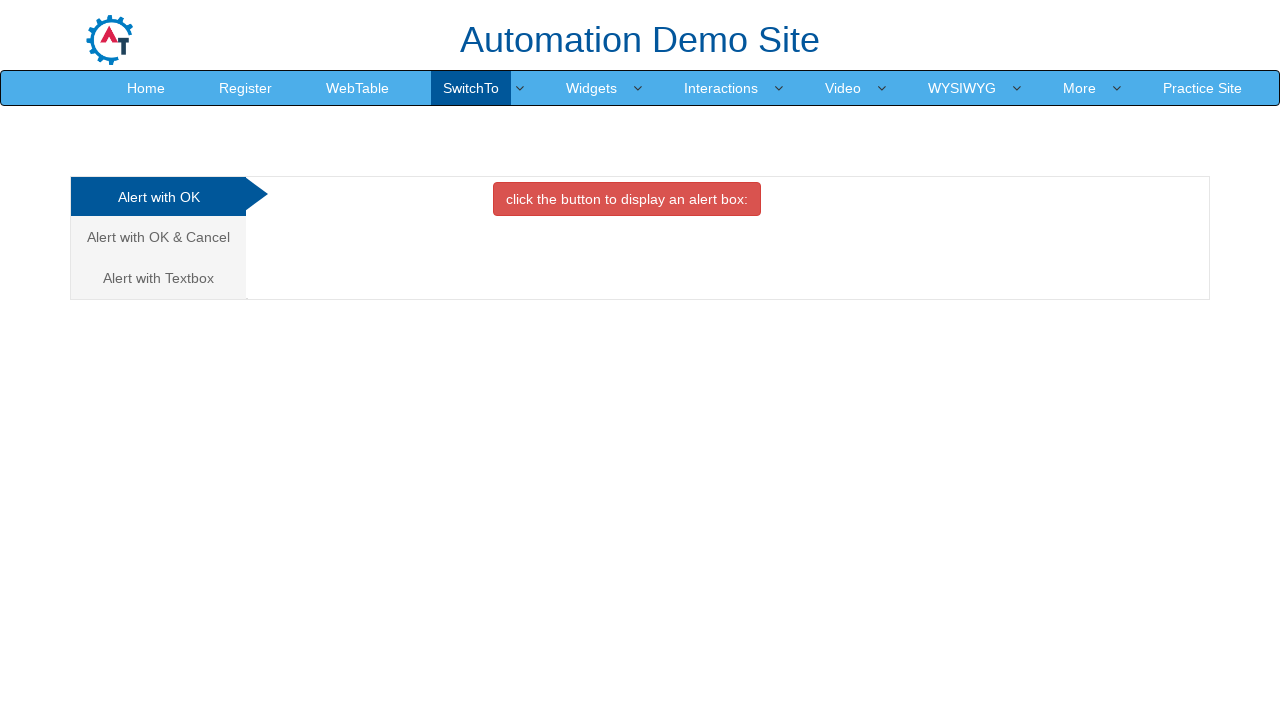

Clicked on OK & Cancel tab at (158, 237) on a[href='#CancelTab']
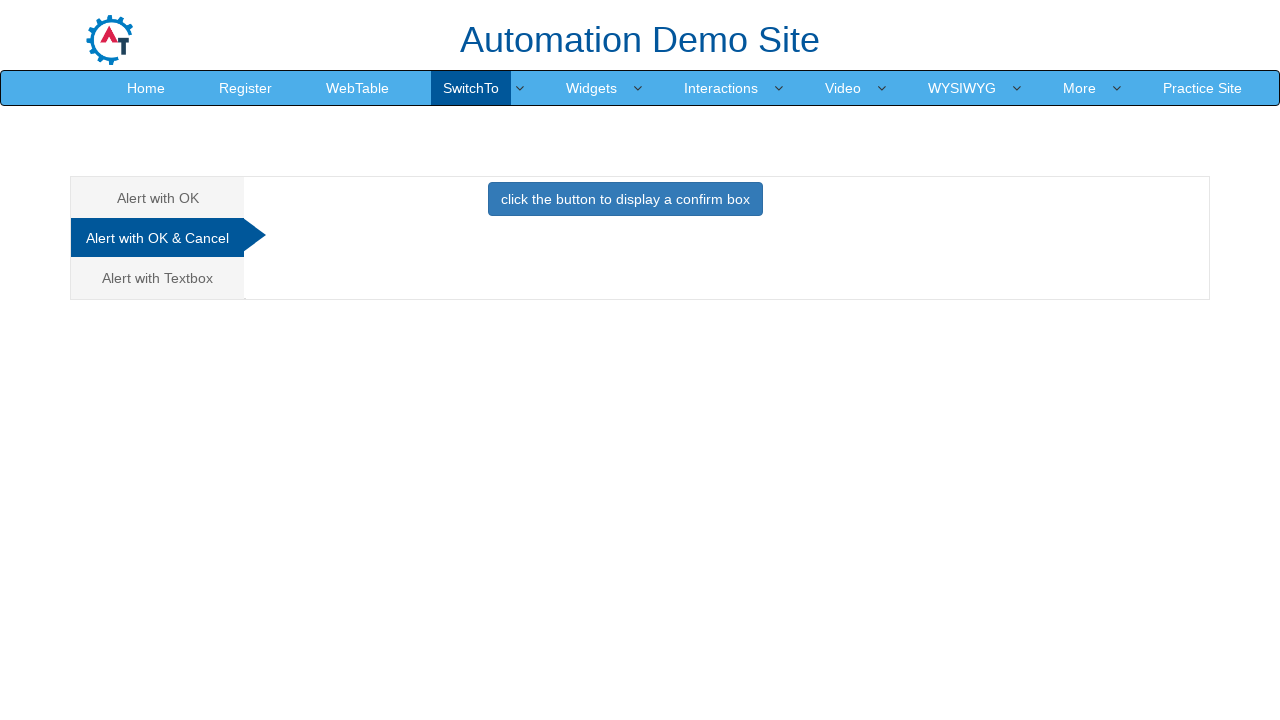

Set up dialog handler to dismiss confirm boxes
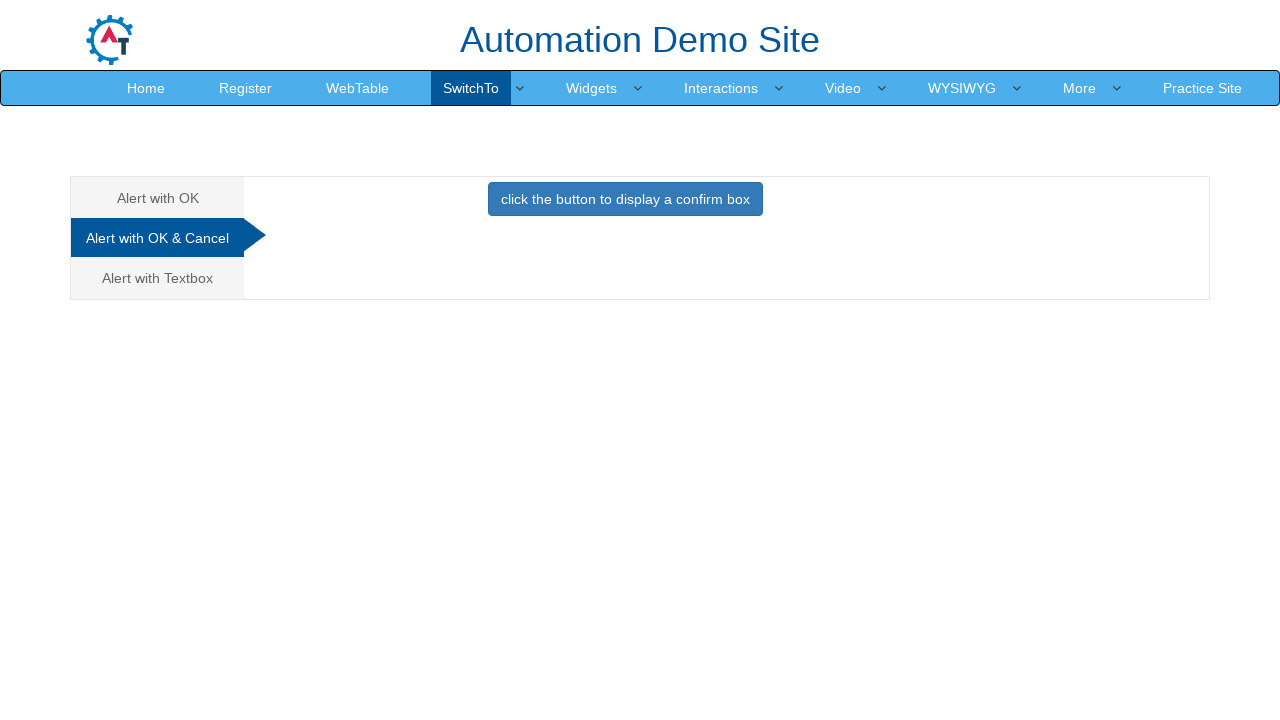

Clicked button to display confirm box at (625, 199) on button[onclick='confirmbox()']
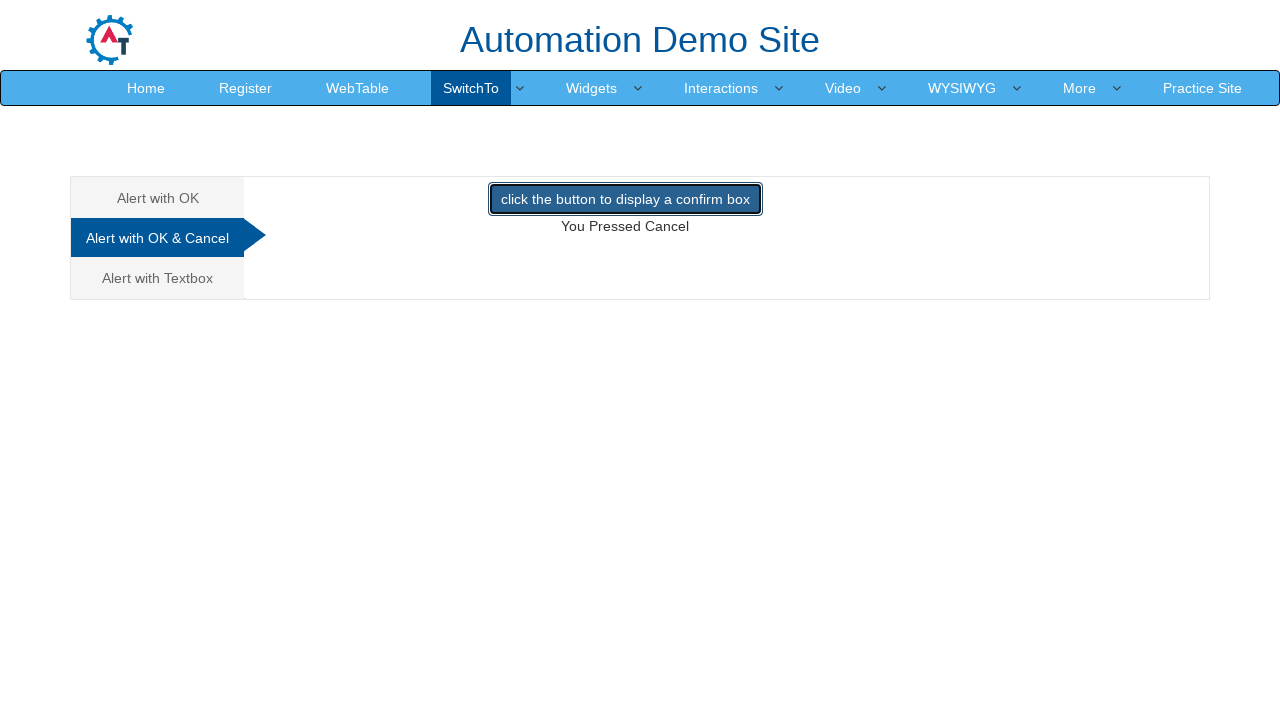

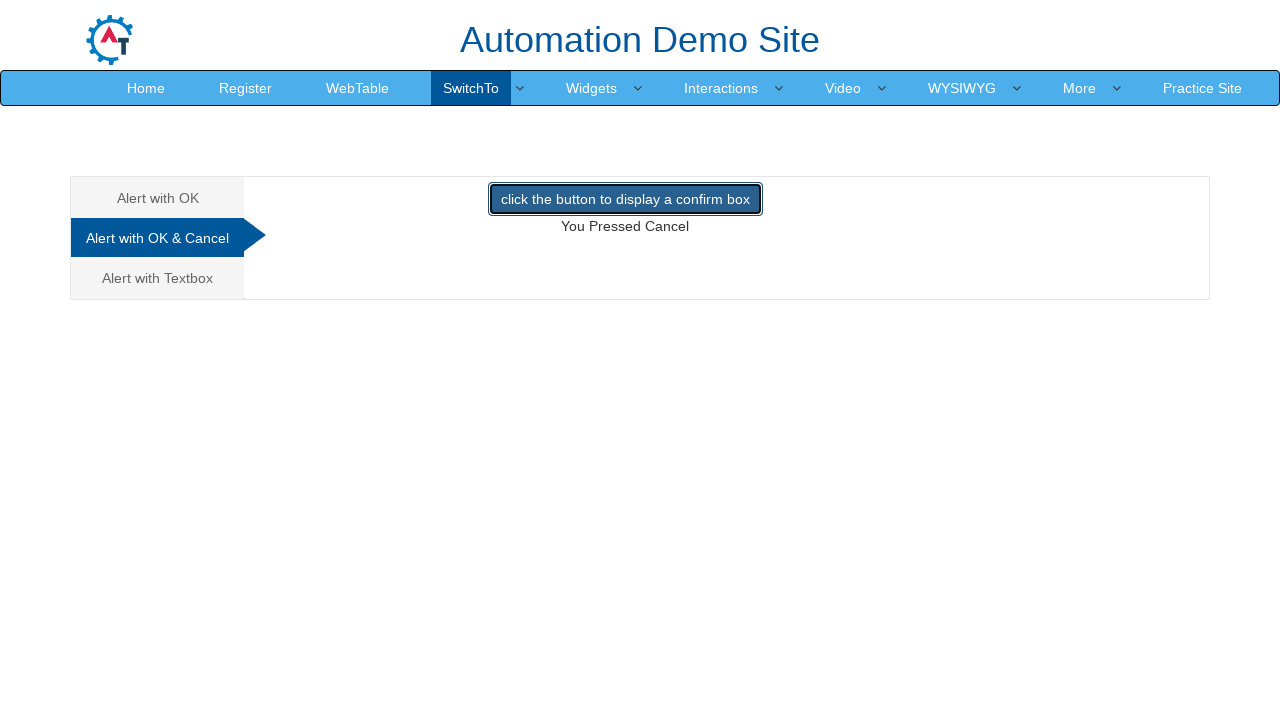